Tests the search functionality on Nykaa Fashion website by entering a search term in the search input field

Starting URL: https://www.nykaafashion.com/

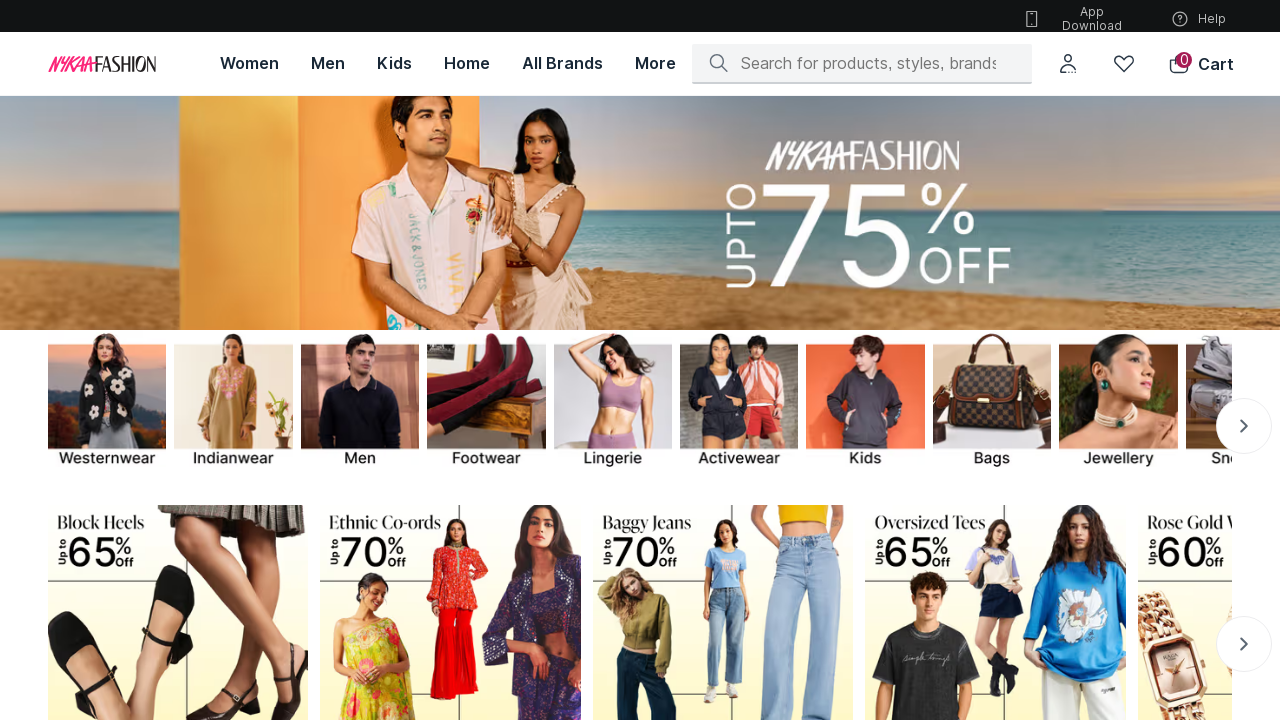

Filled search input field with 'kids' on input[placeholder*='Search']
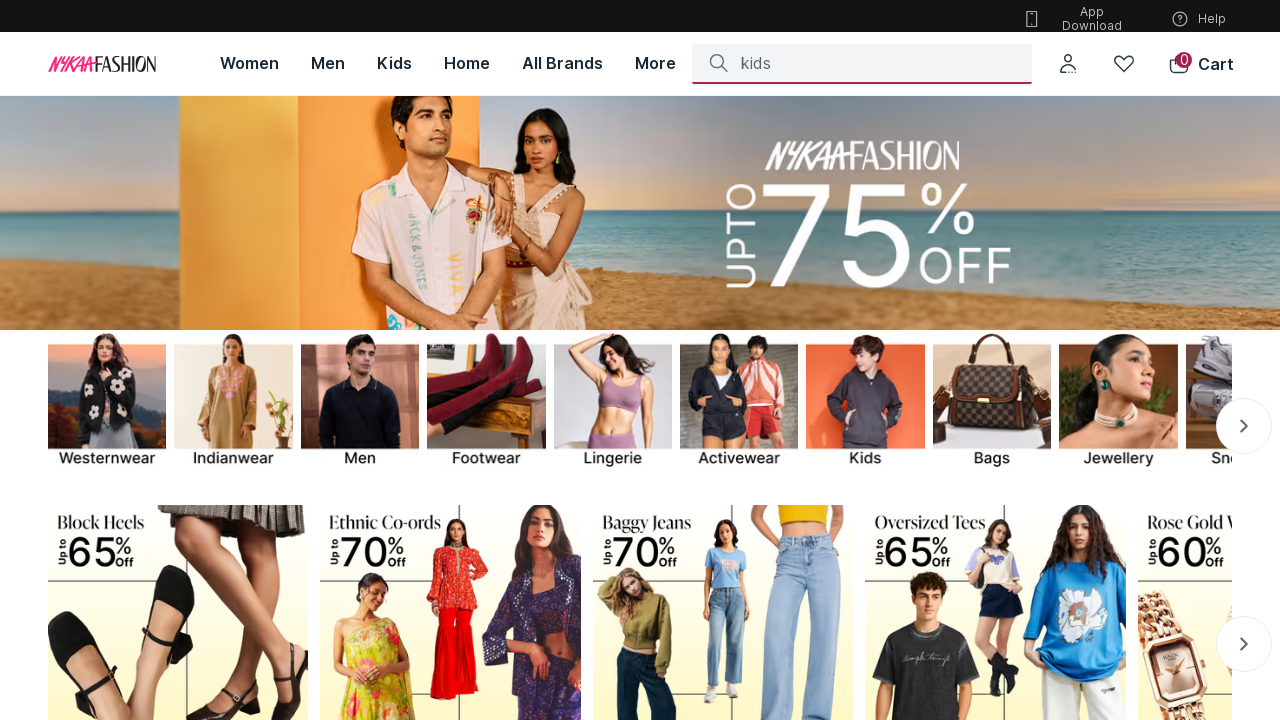

Waited 2000ms for search suggestions or results to appear
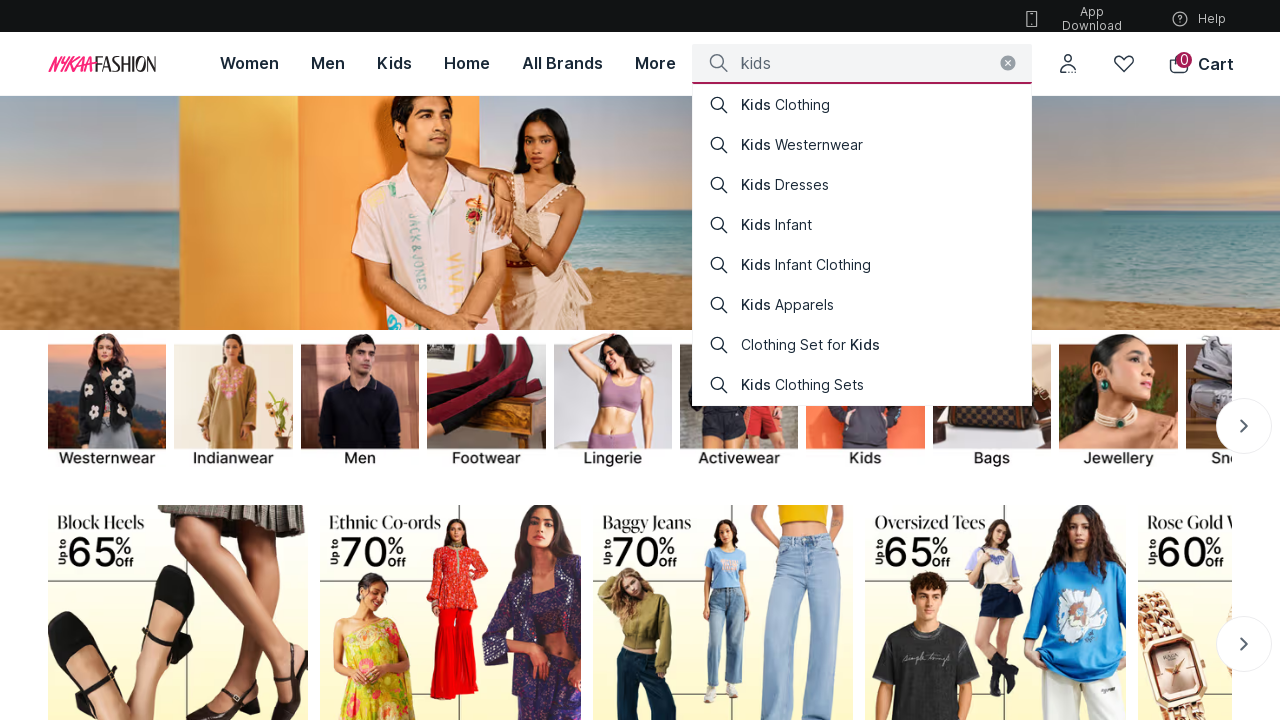

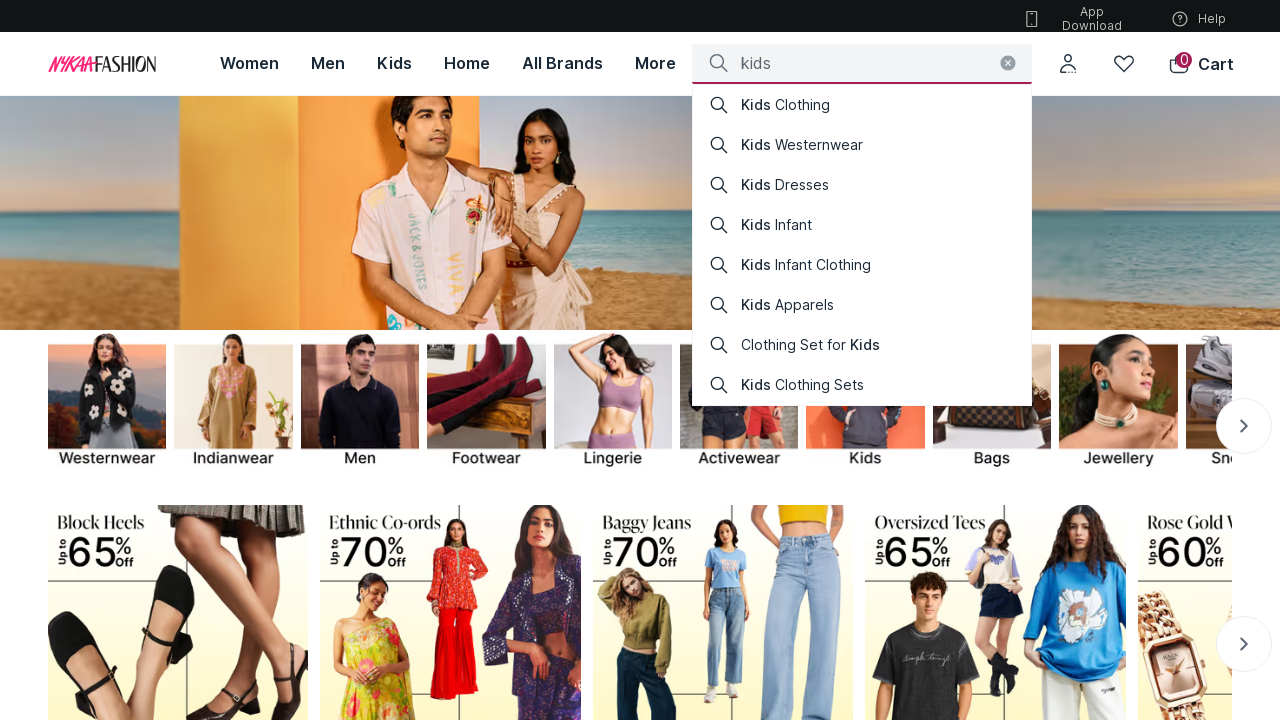